Tests keyboard actions and key press detection by sending various keyboard keys including backspace, numpad keys, and special keys

Starting URL: https://the-internet.herokuapp.com/key_presses

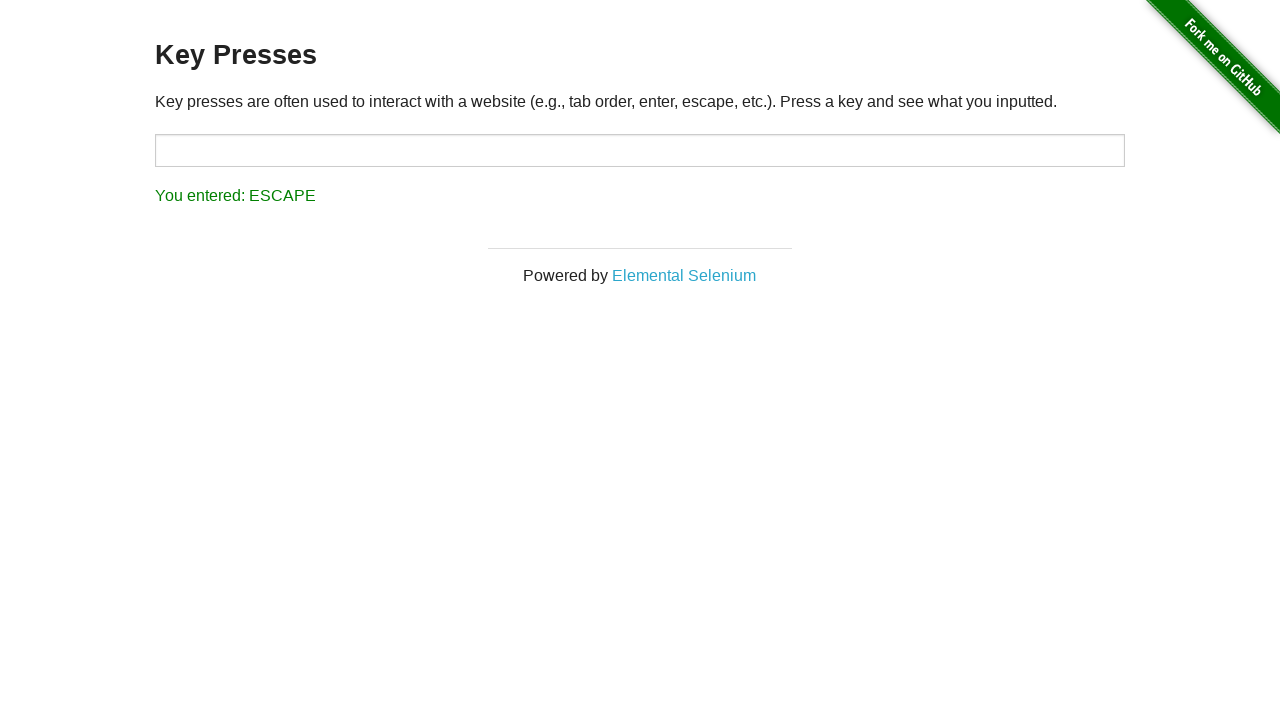

Pressed Backspace key
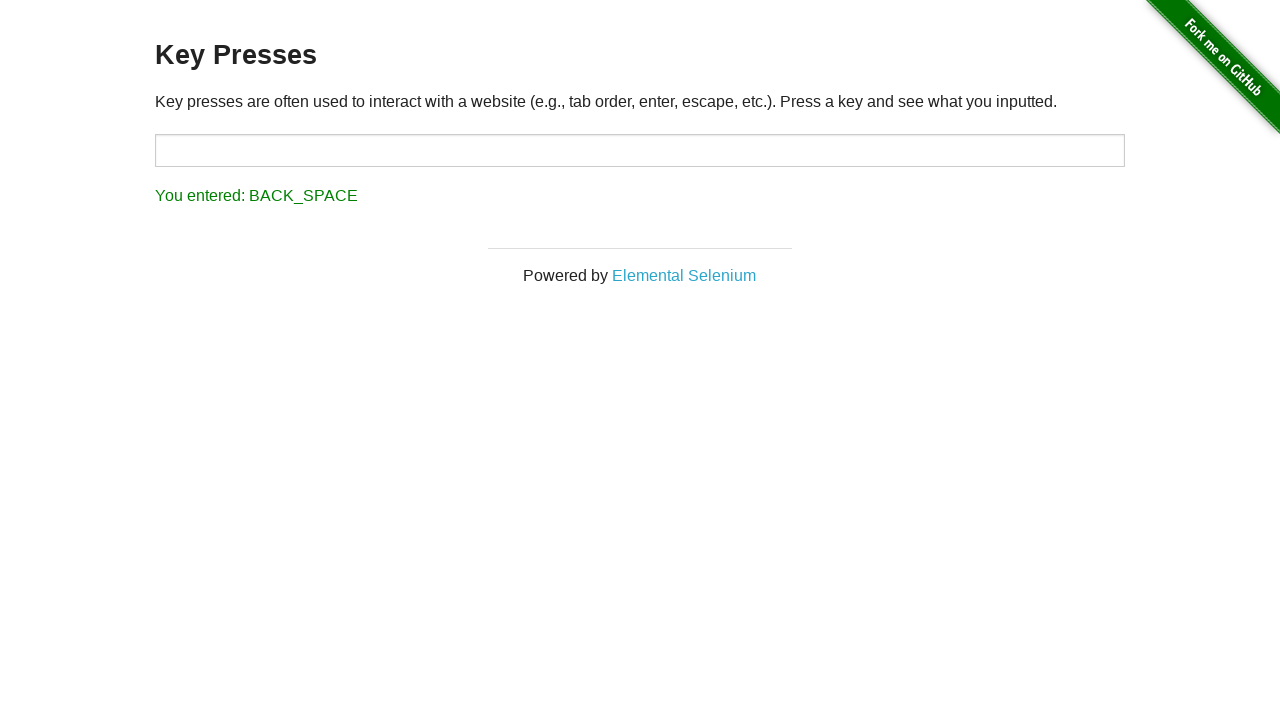

Pressed Numpad4 key
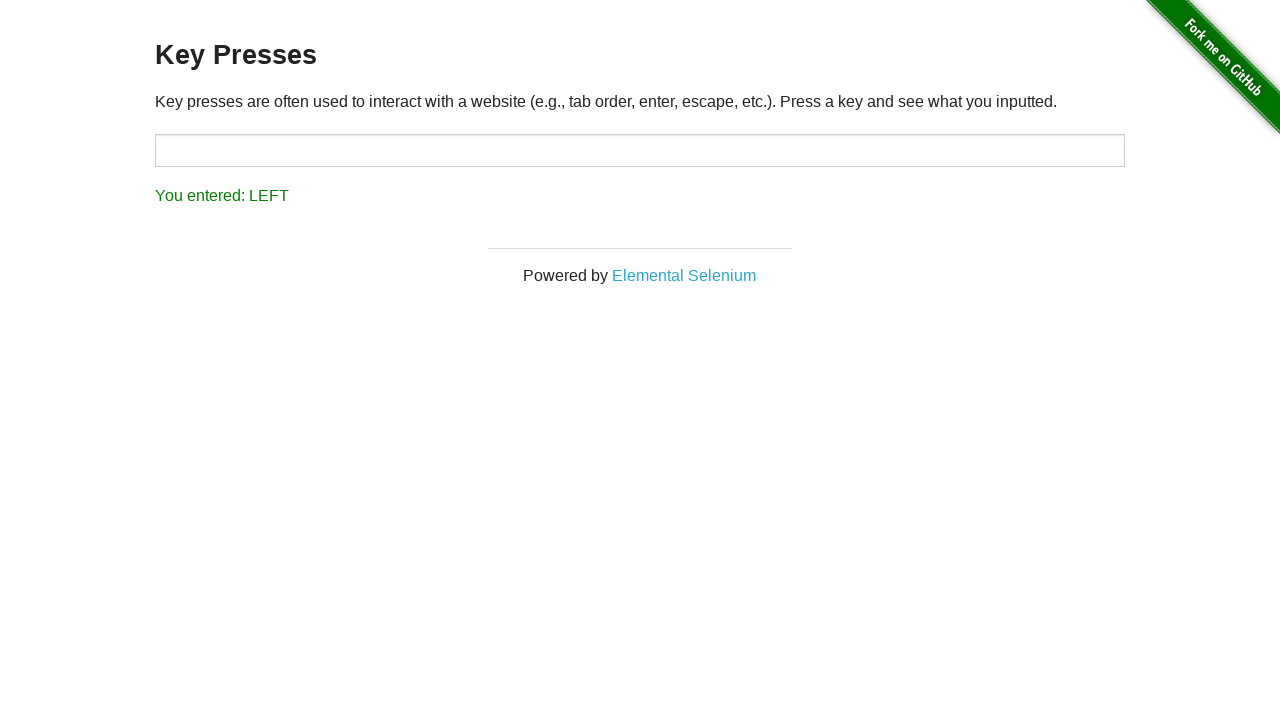

Pressed Numpad5 key
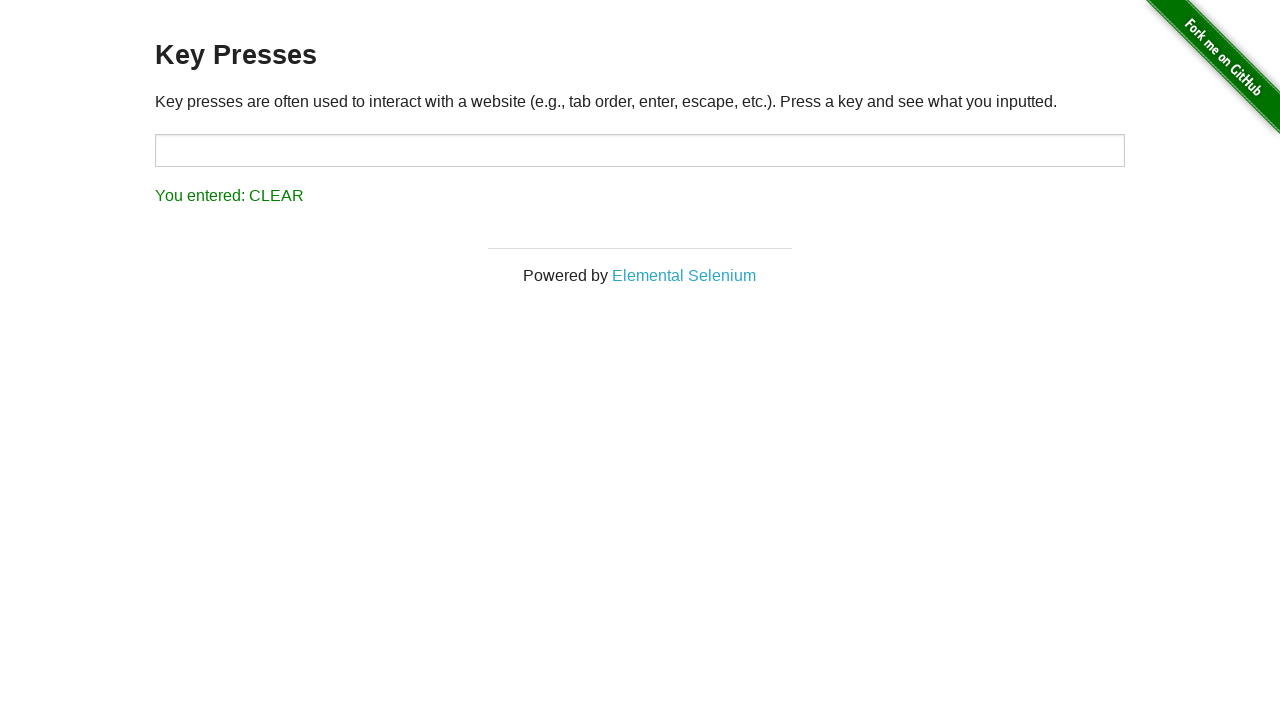

Pressed Backspace key again
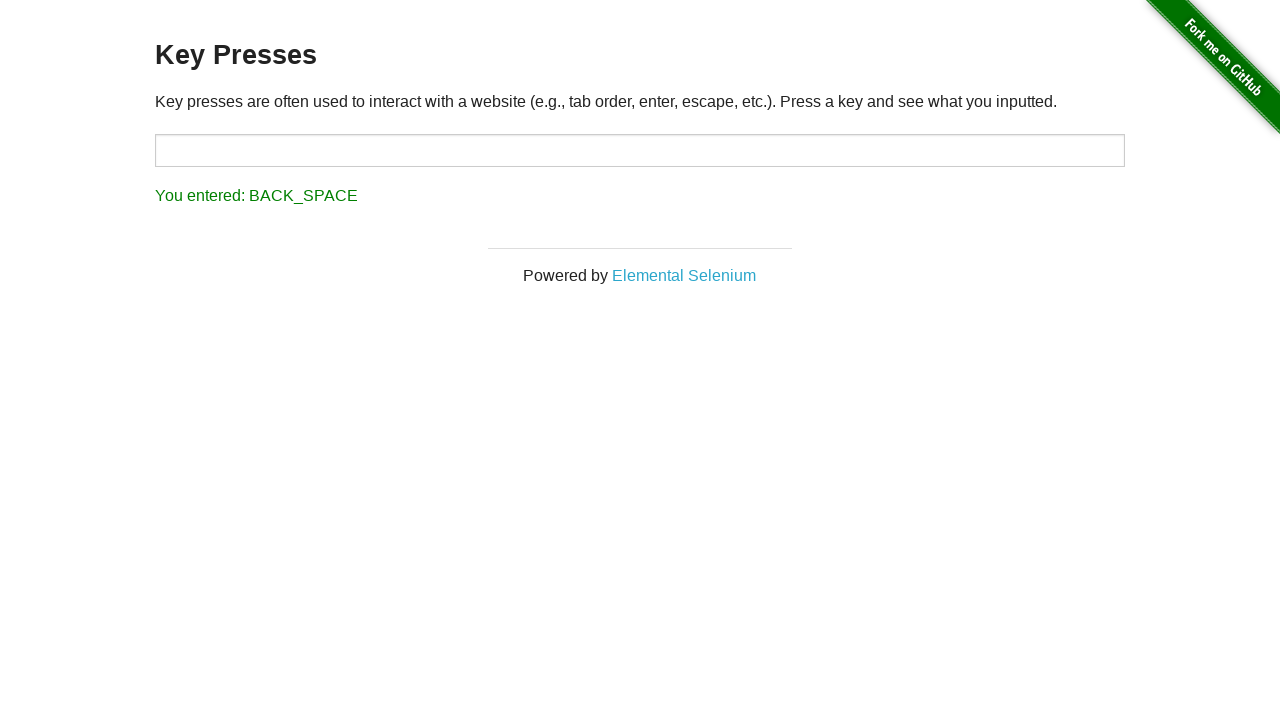

Pressed F12 special key
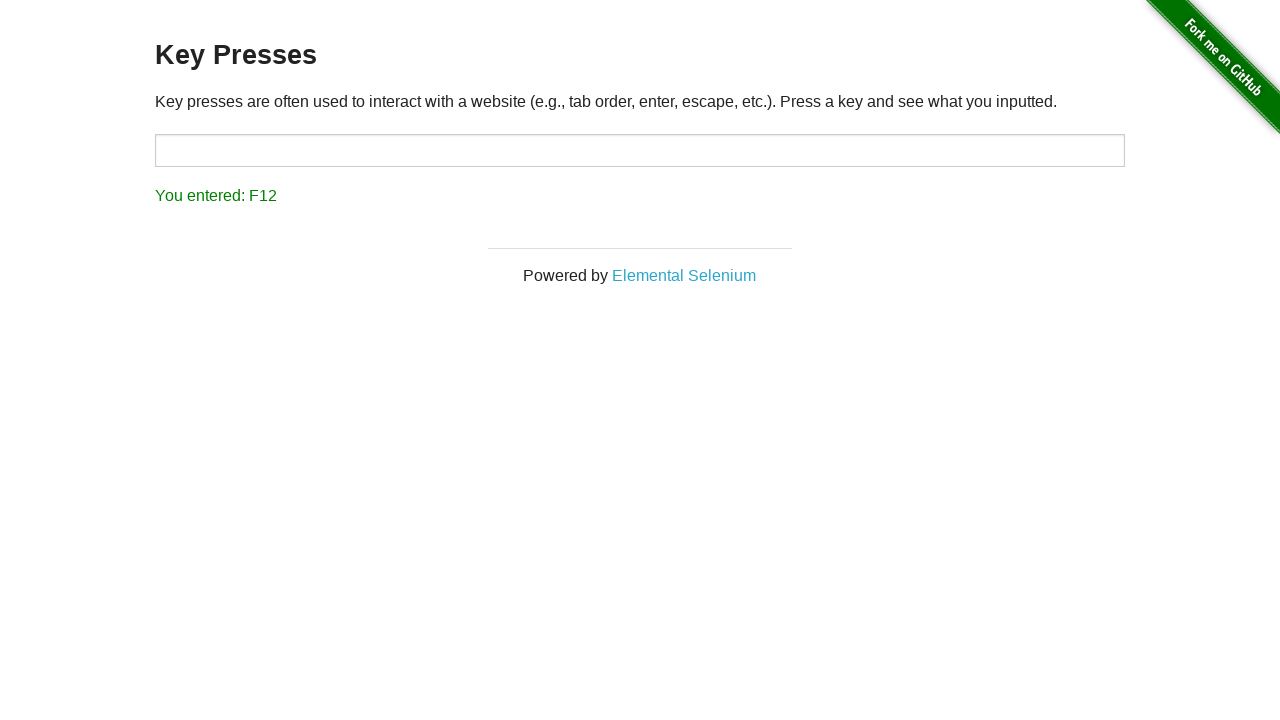

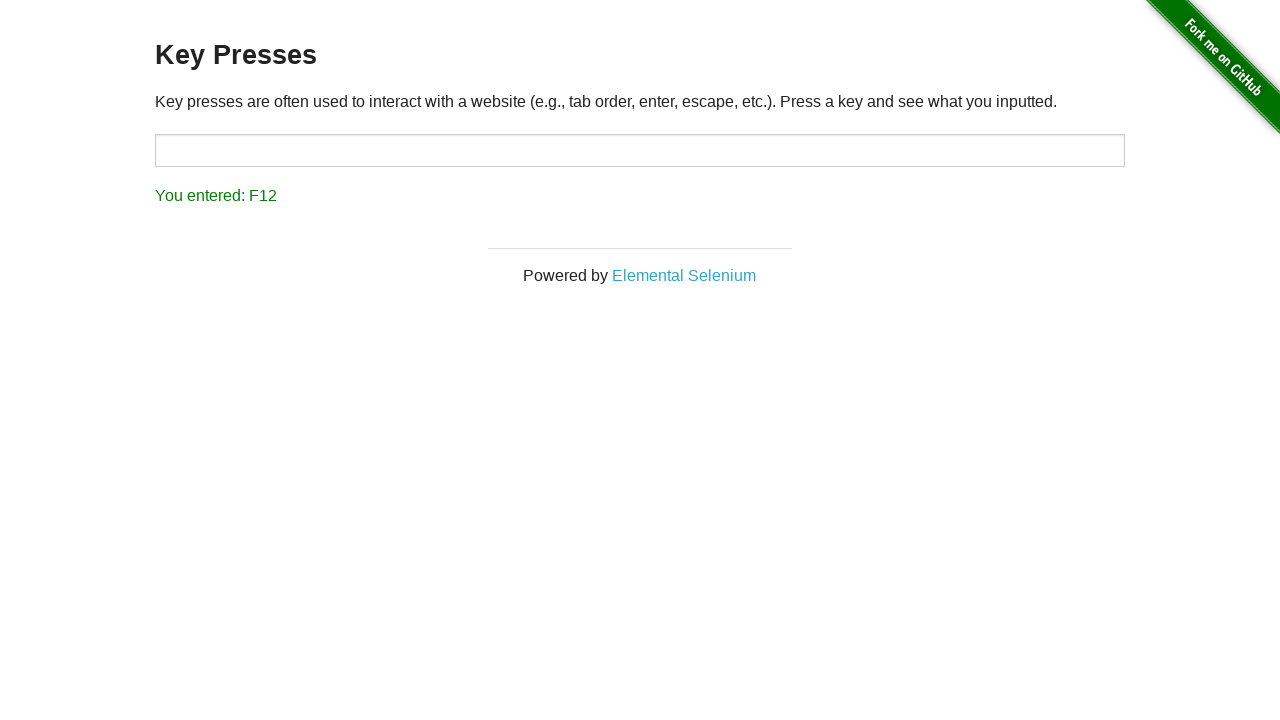